Tests dynamic loading functionality by clicking through to Example 2, starting the load process, waiting for completion, and verifying the displayed text is "Hello World!"

Starting URL: https://the-internet.herokuapp.com/

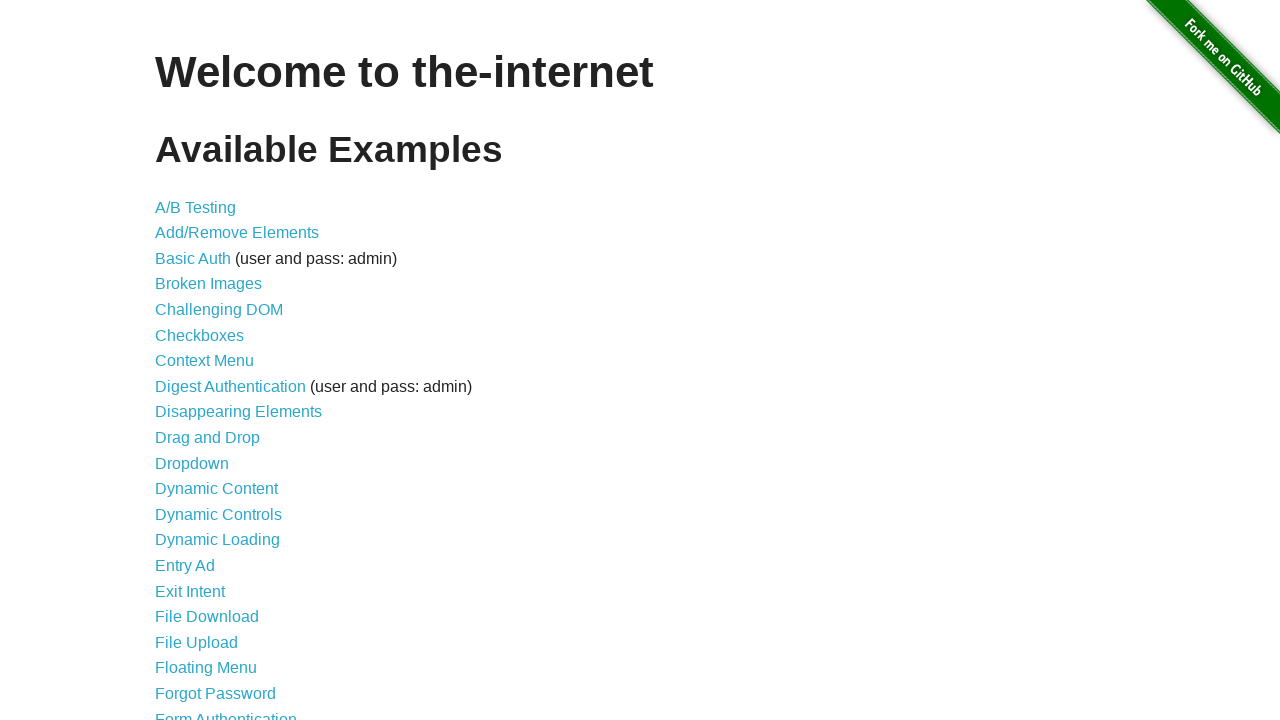

Clicked on 'Dynamic Loading' link at (218, 540) on a[href='/dynamic_loading']
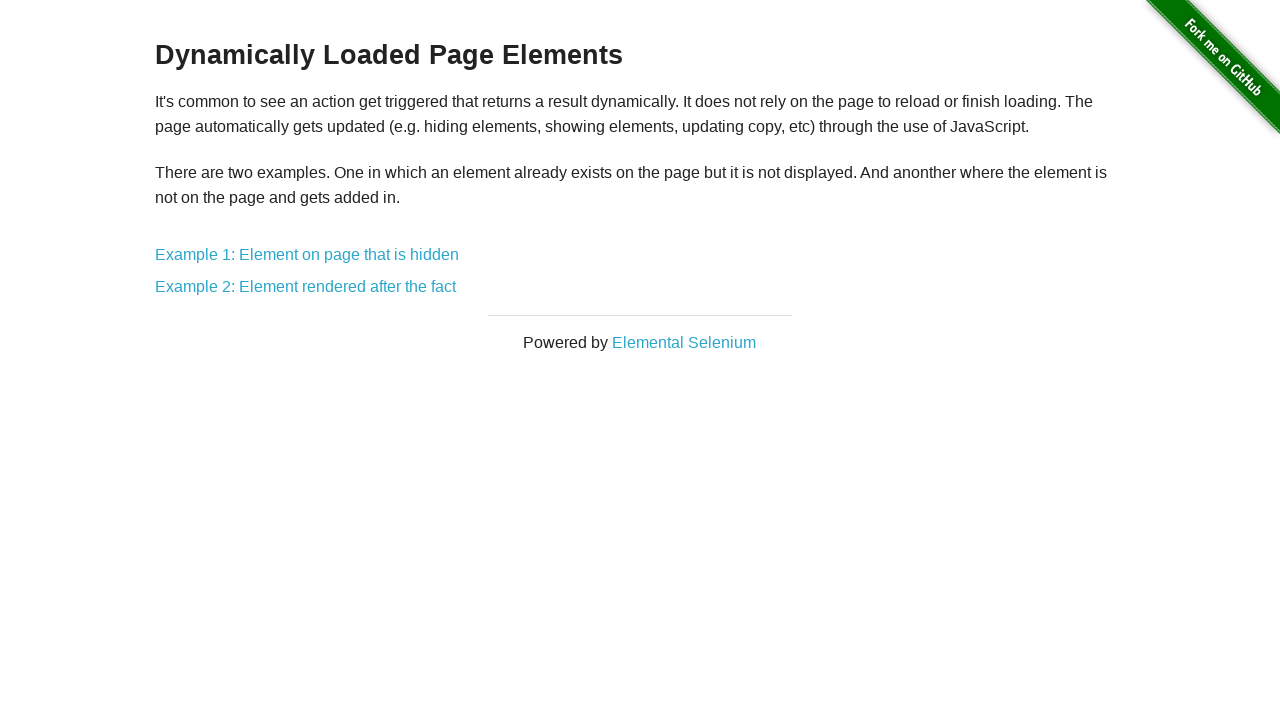

Dynamic Loading page loaded and Example 2 link became visible
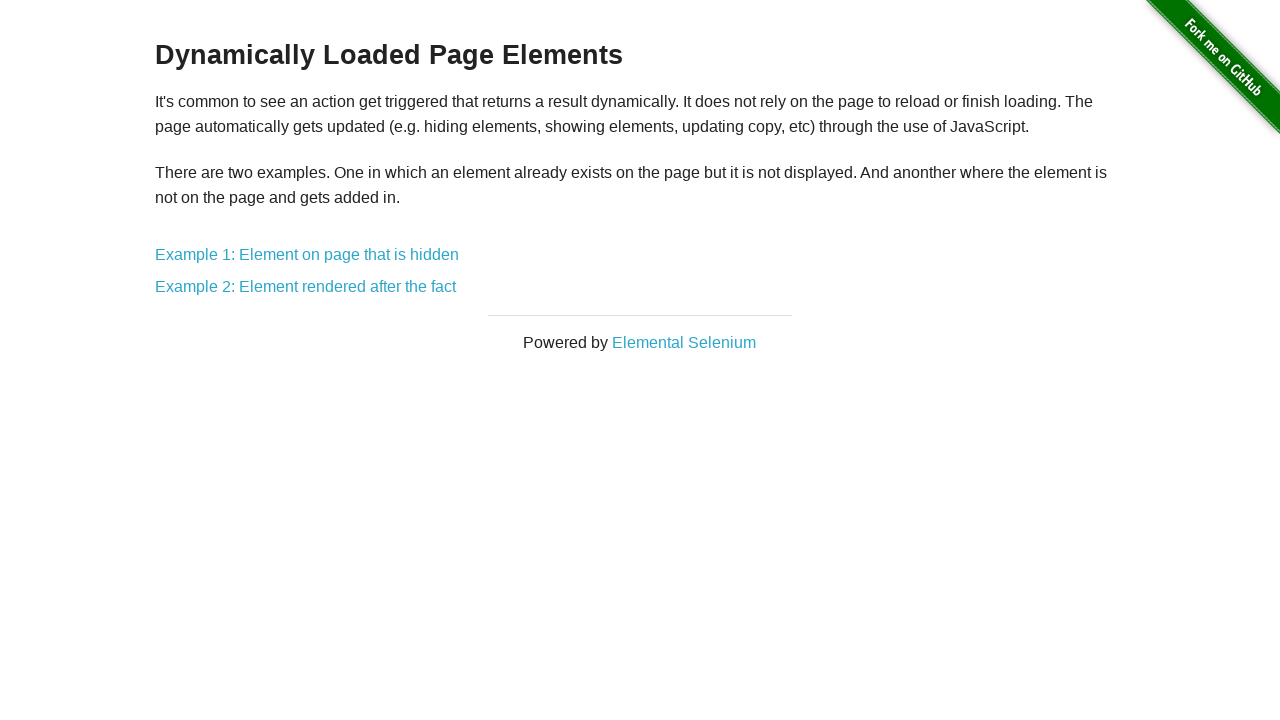

Clicked on 'Example 2' link at (306, 287) on a[href='/dynamic_loading/2']
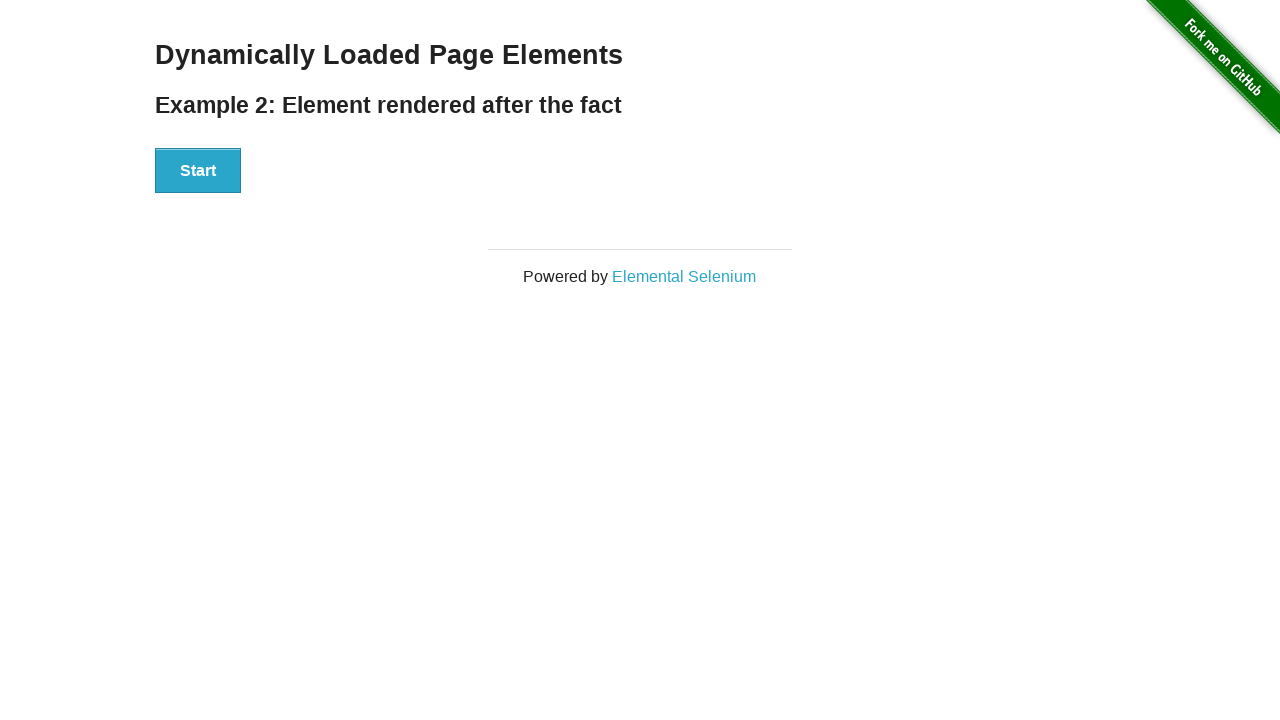

Start button became visible on Example 2 page
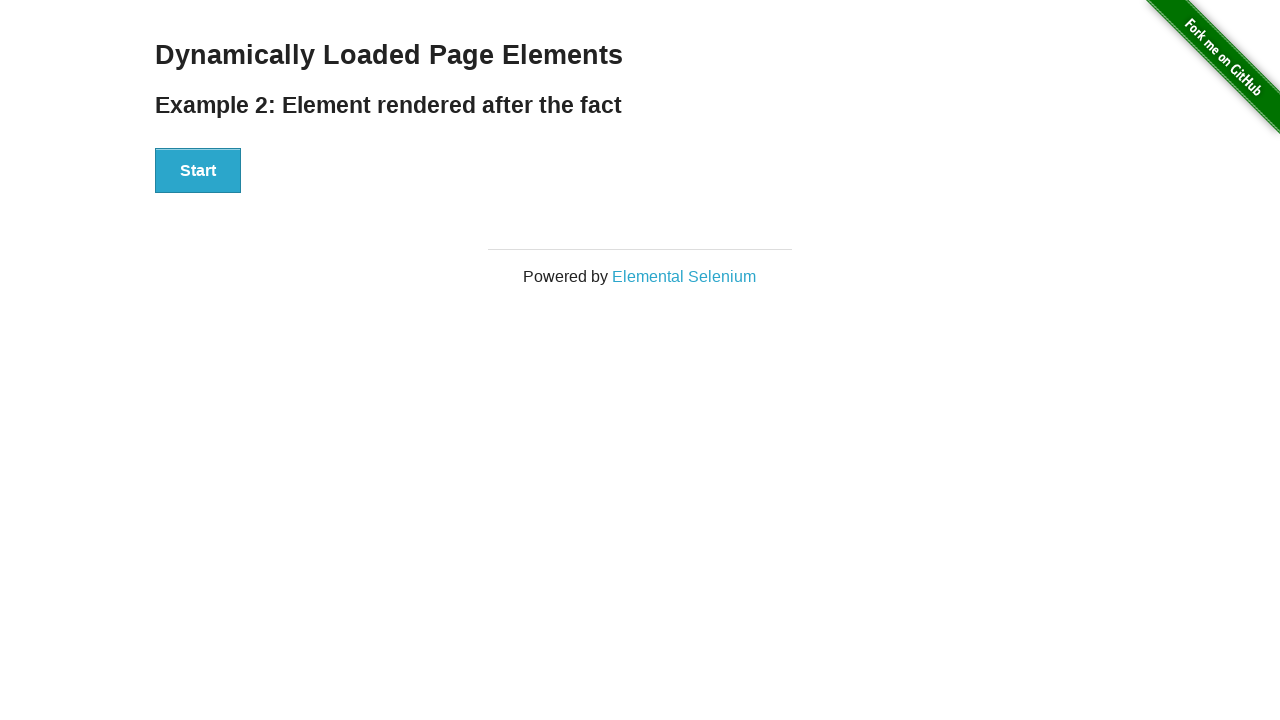

Clicked the Start button to begin dynamic loading at (198, 171) on #start button
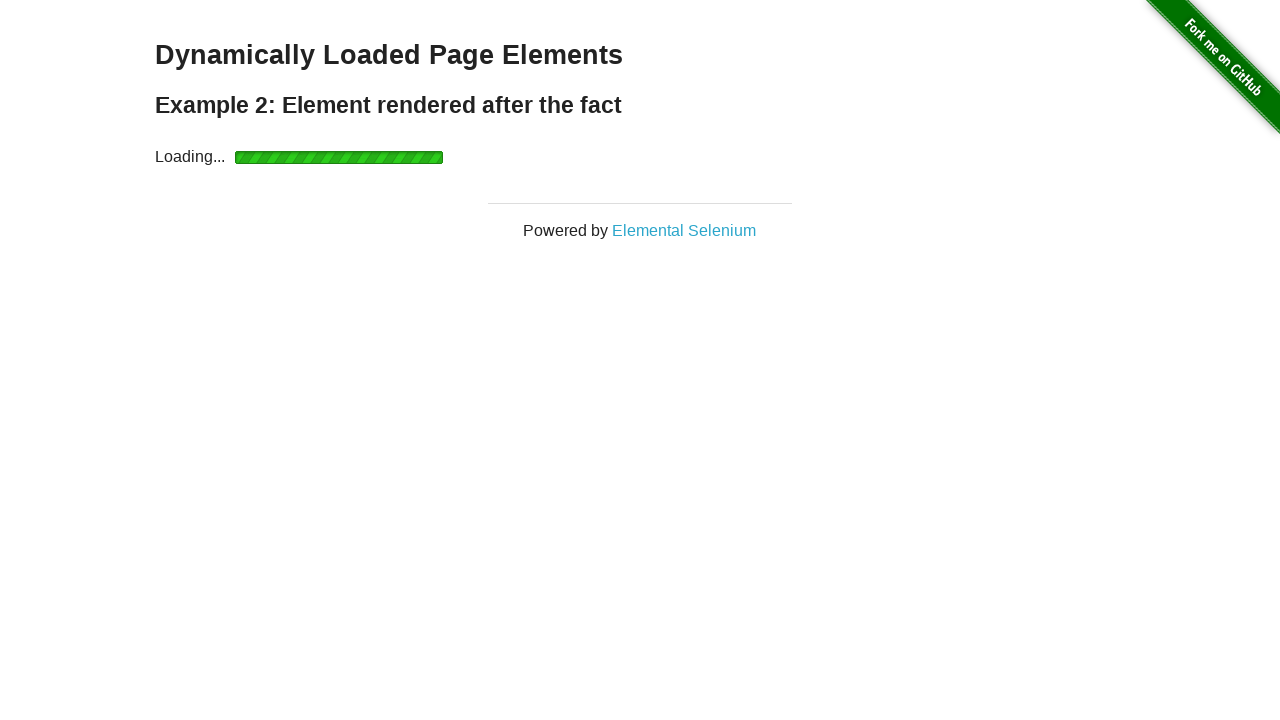

Dynamic loading completed and result text became visible
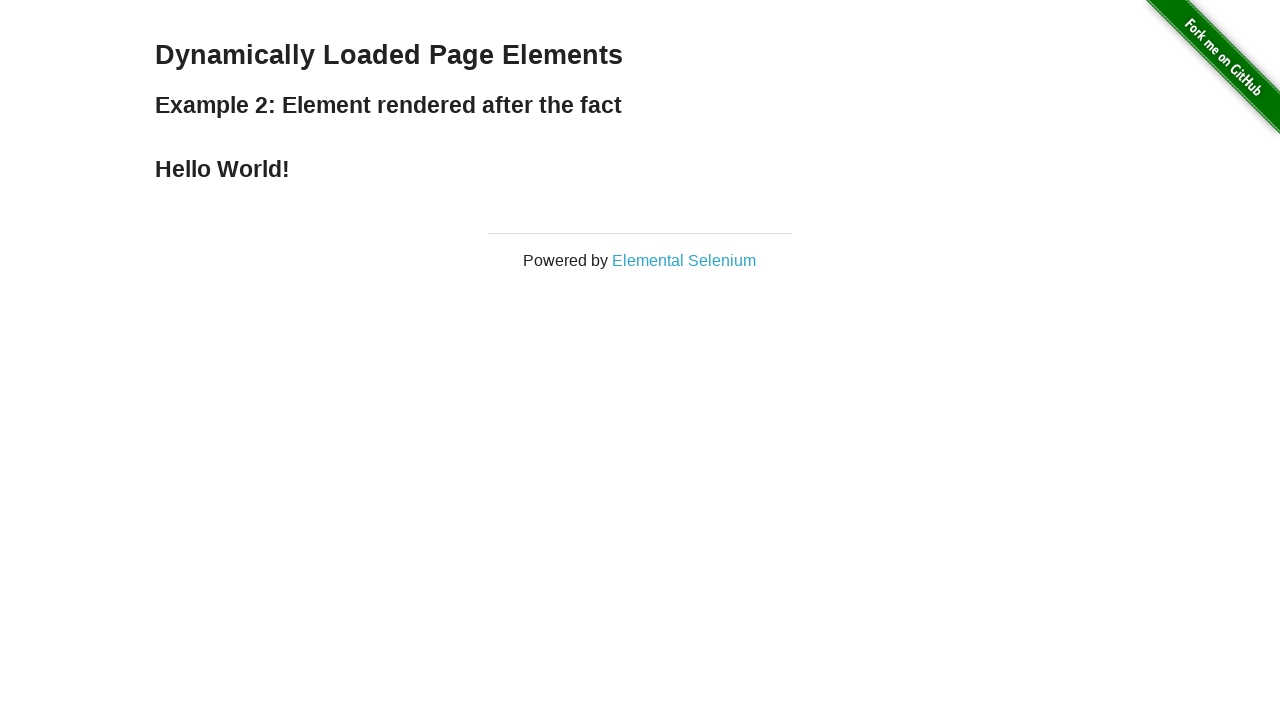

Retrieved result text: 'Hello World!'
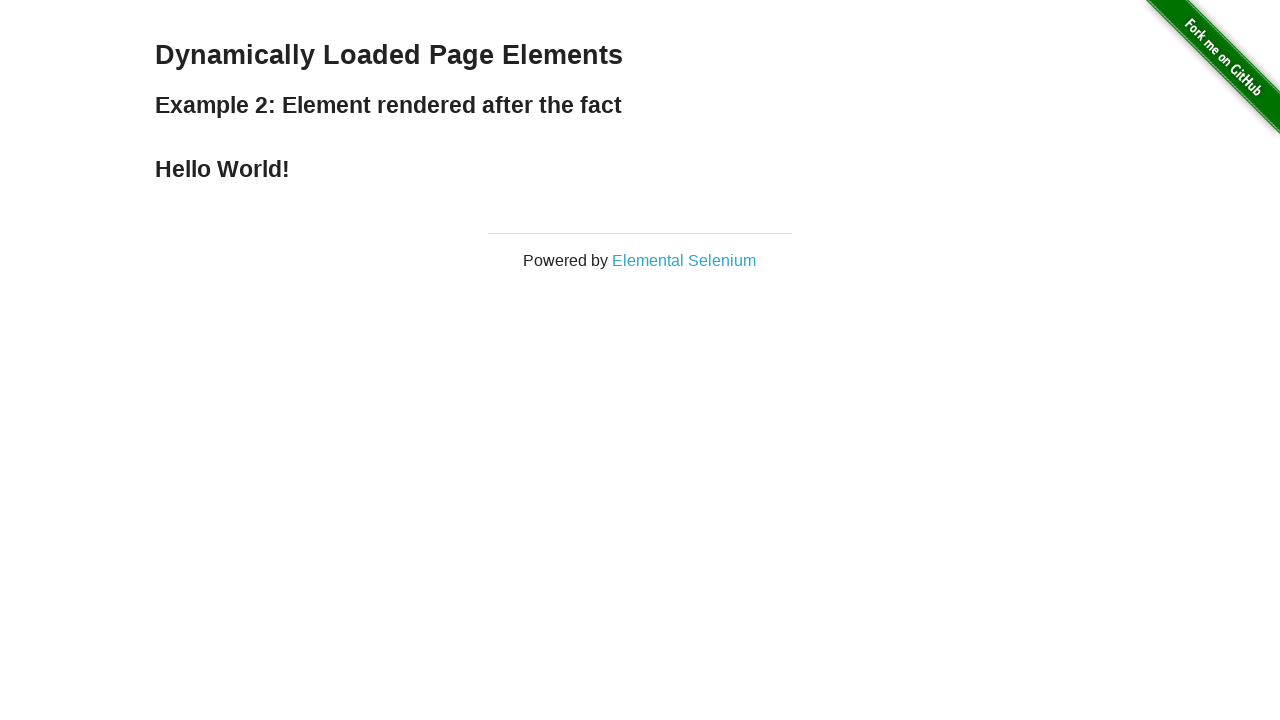

Verified displayed text is 'Hello World!' - test passed
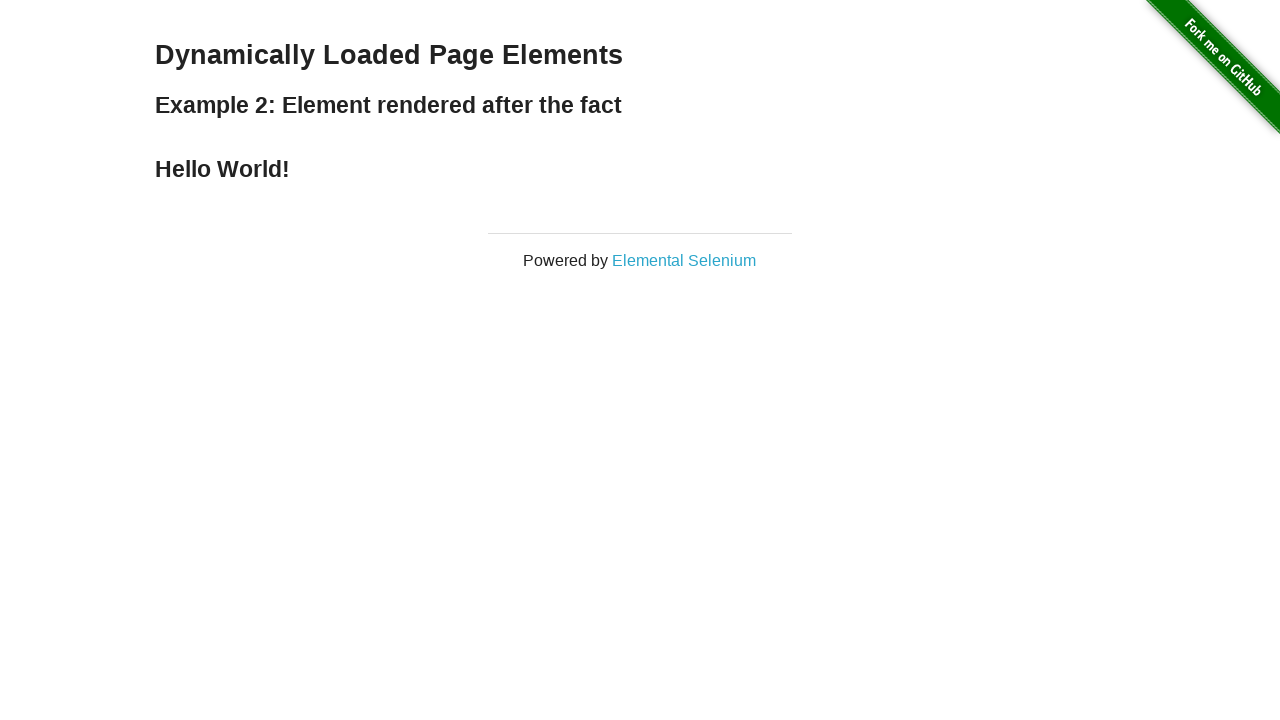

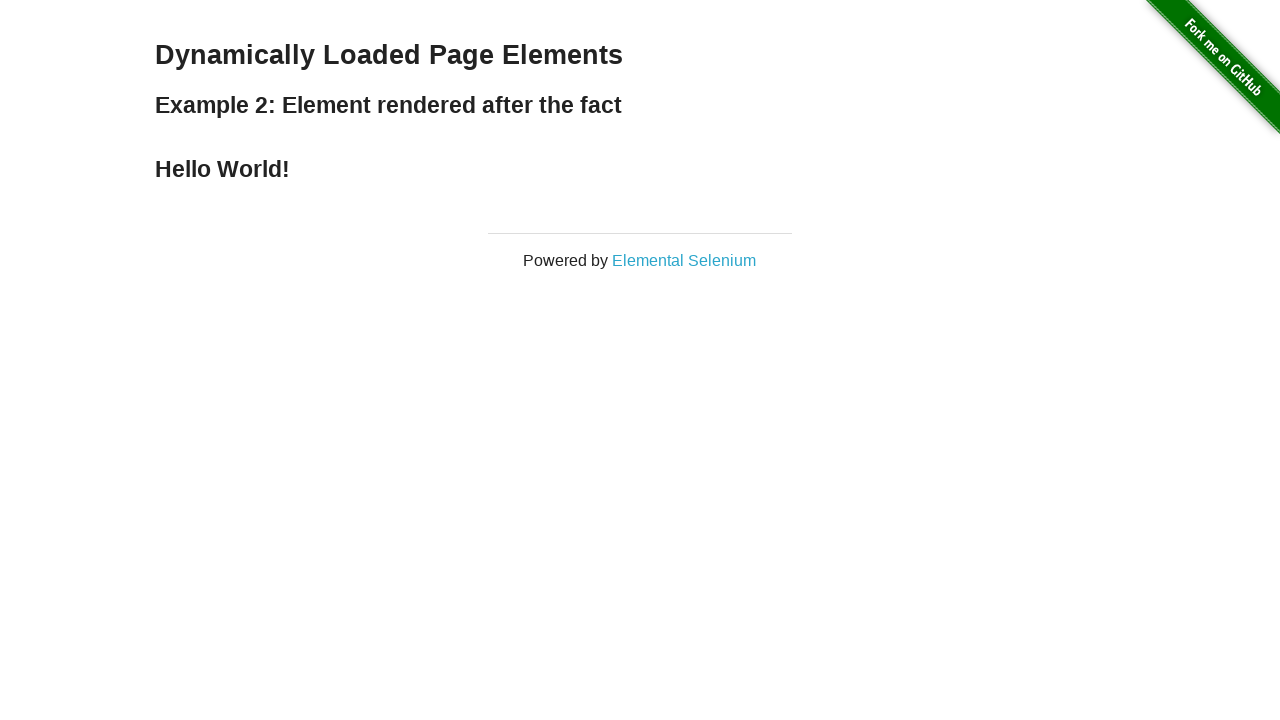